Opens the Rahul Shetty Academy website, maximizes the browser window, and retrieves the page title and current URL for verification.

Starting URL: https://rahulshettyacademy.com/

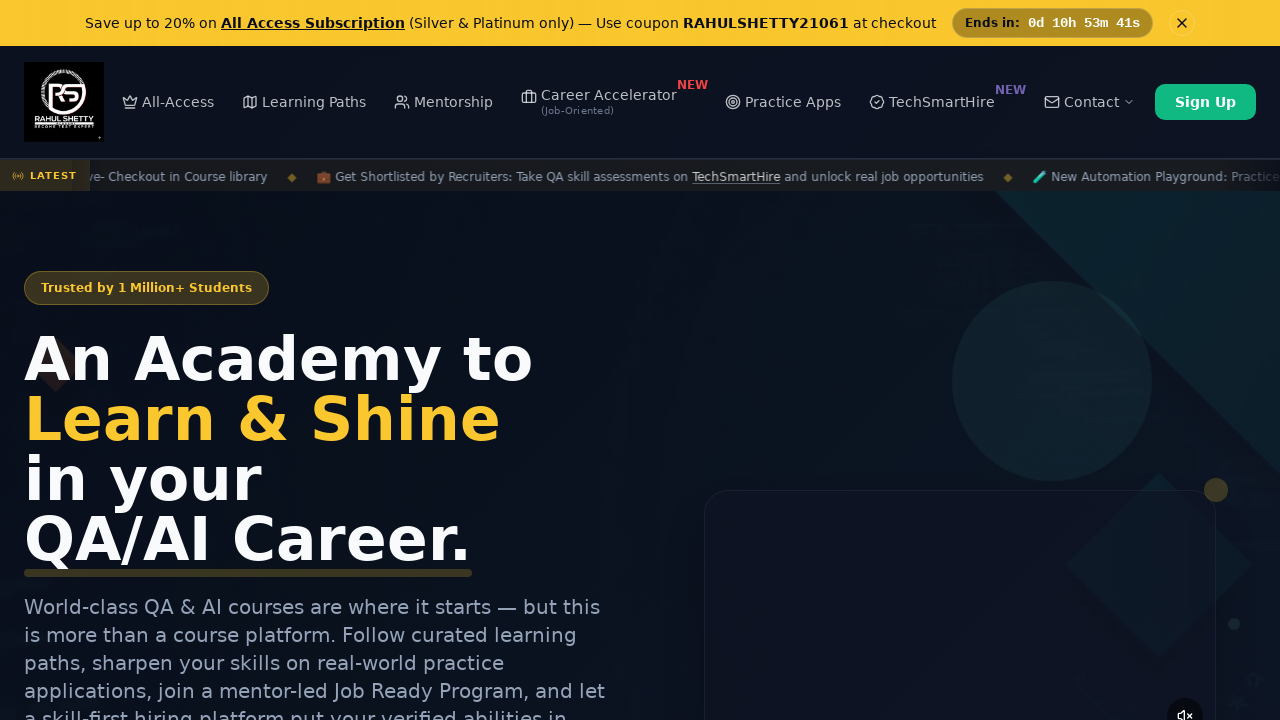

Waited for page to reach domcontentloaded state
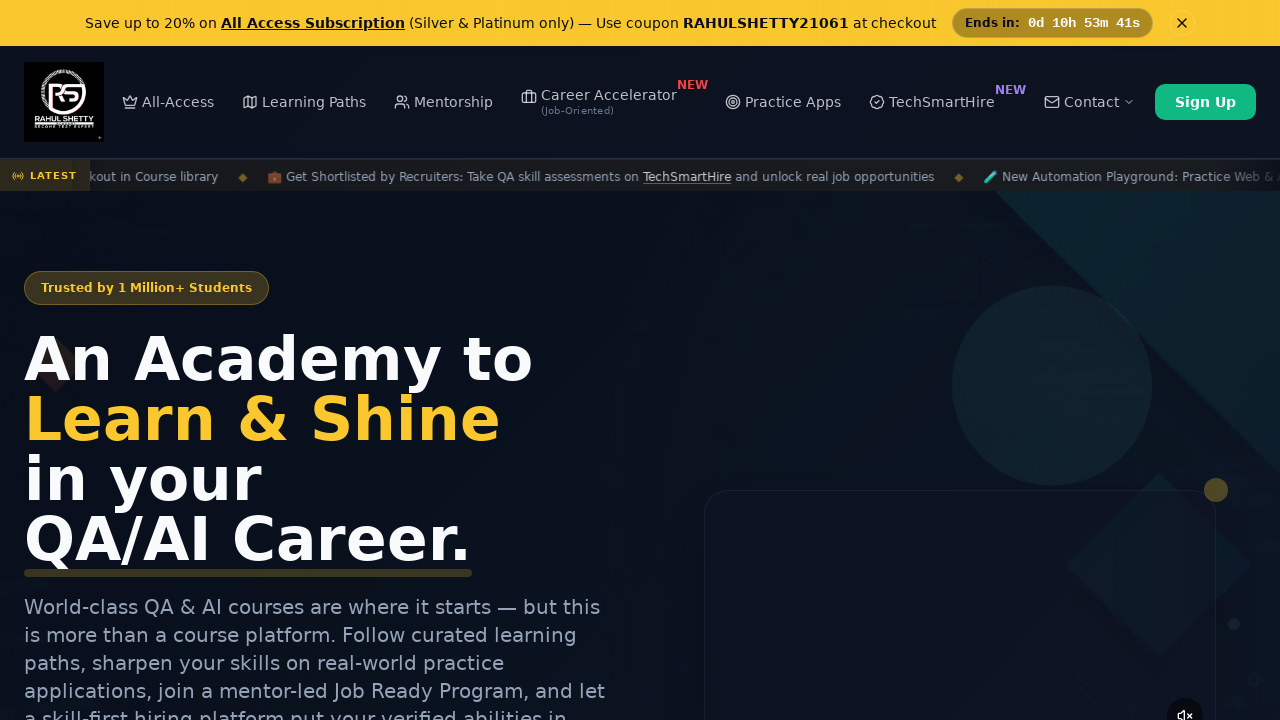

Retrieved page title: Rahul Shetty Academy | QA Automation, Playwright, AI Testing & Online Training
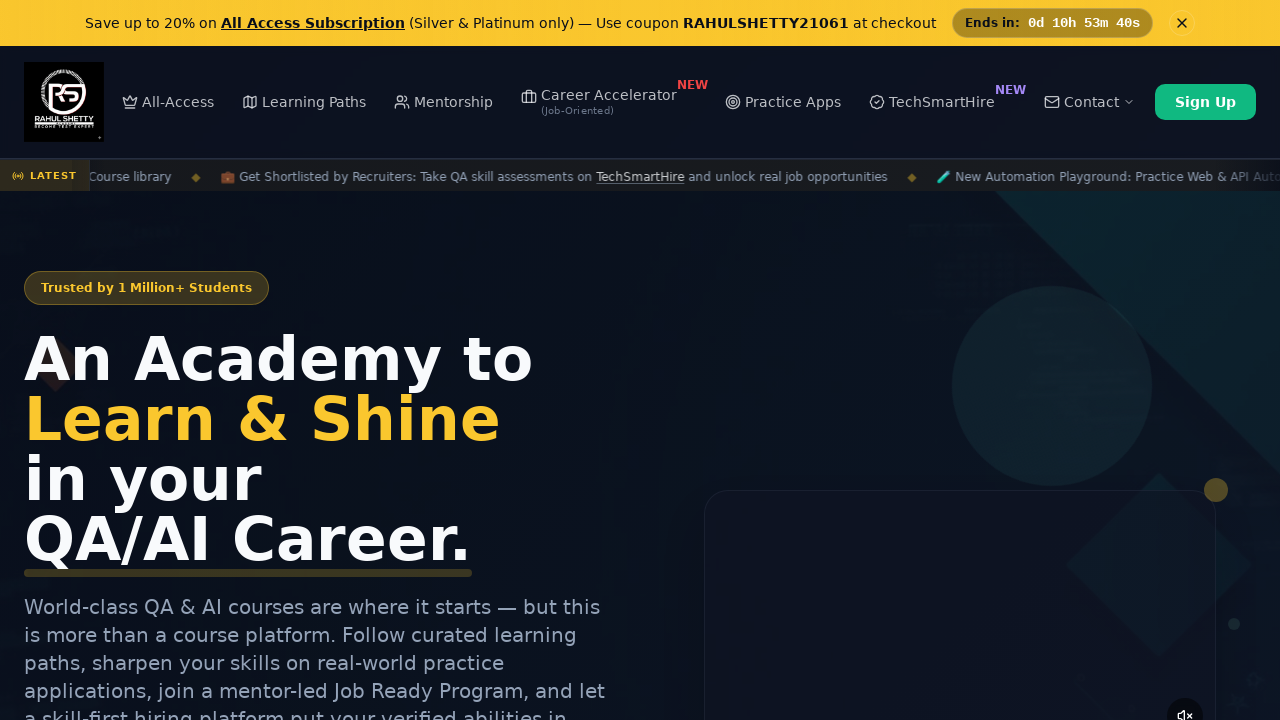

Retrieved current URL: https://rahulshettyacademy.com/
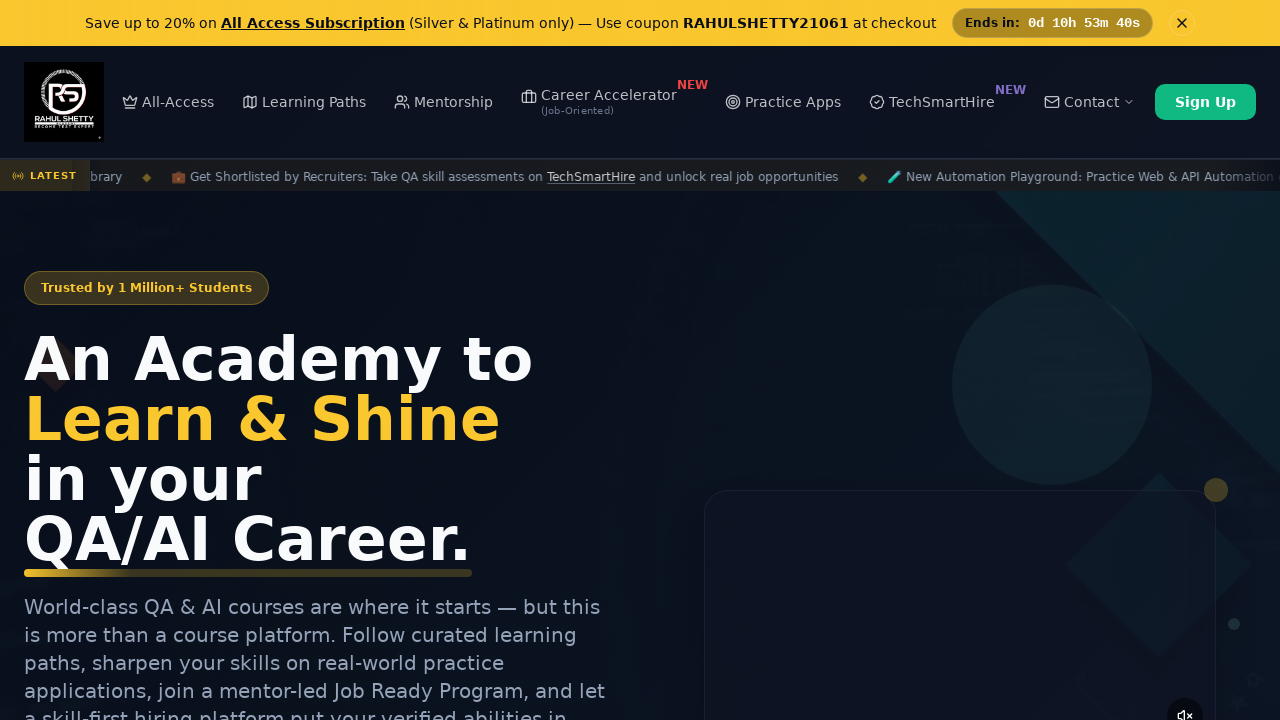

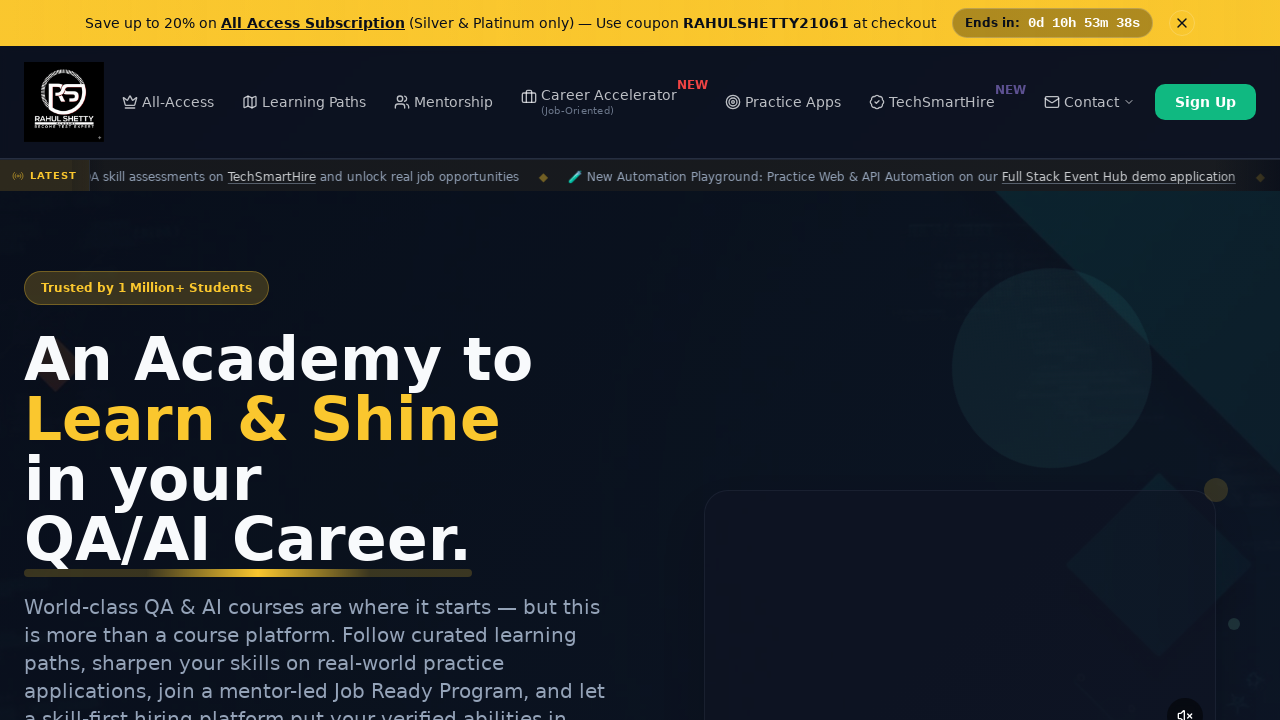